Tests dynamic controls by enabling an input field and entering text

Starting URL: https://the-internet.herokuapp.com/dynamic_controls

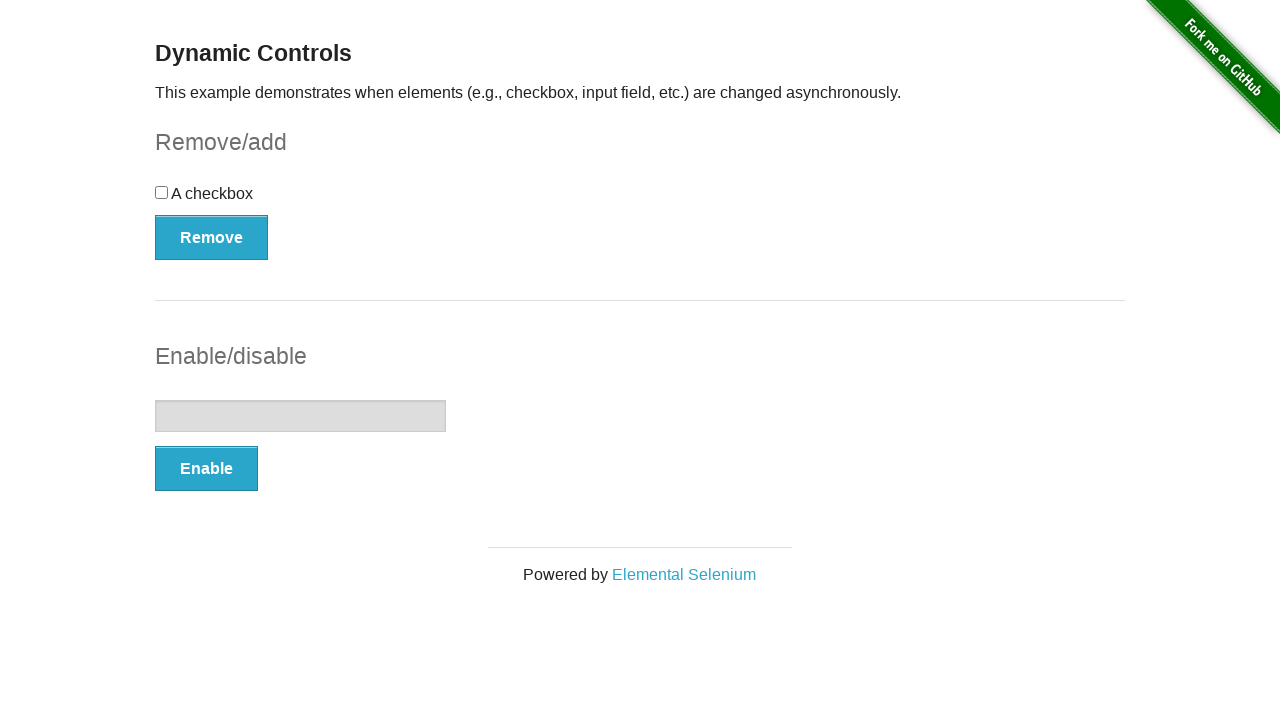

Clicked button to enable input field at (206, 469) on #input-example button
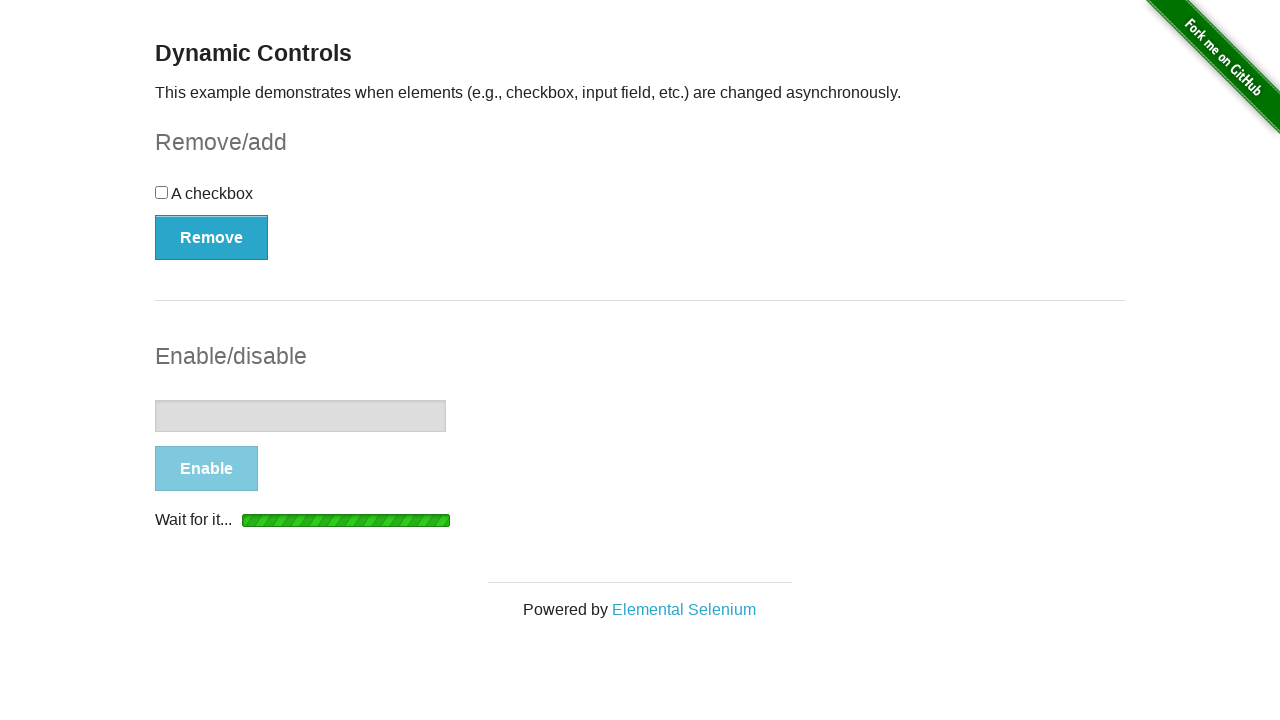

Waited for input field to be enabled
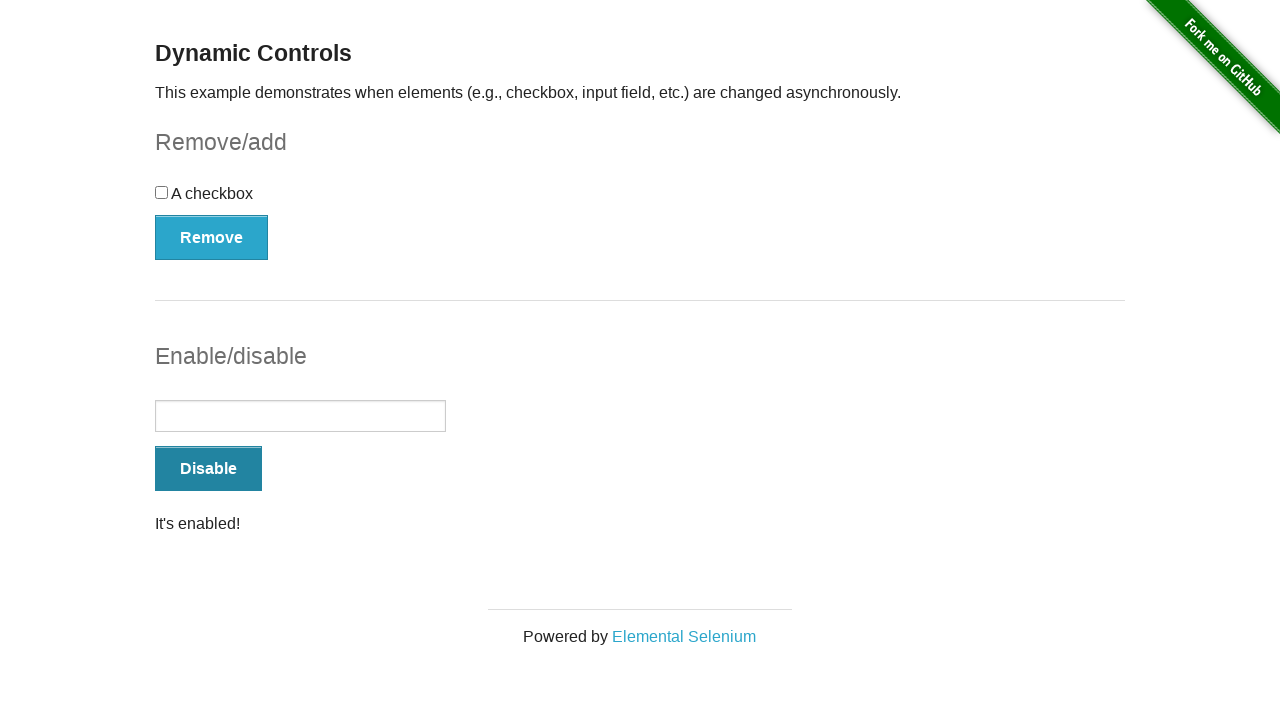

Filled enabled input field with 'test' on #input-example input
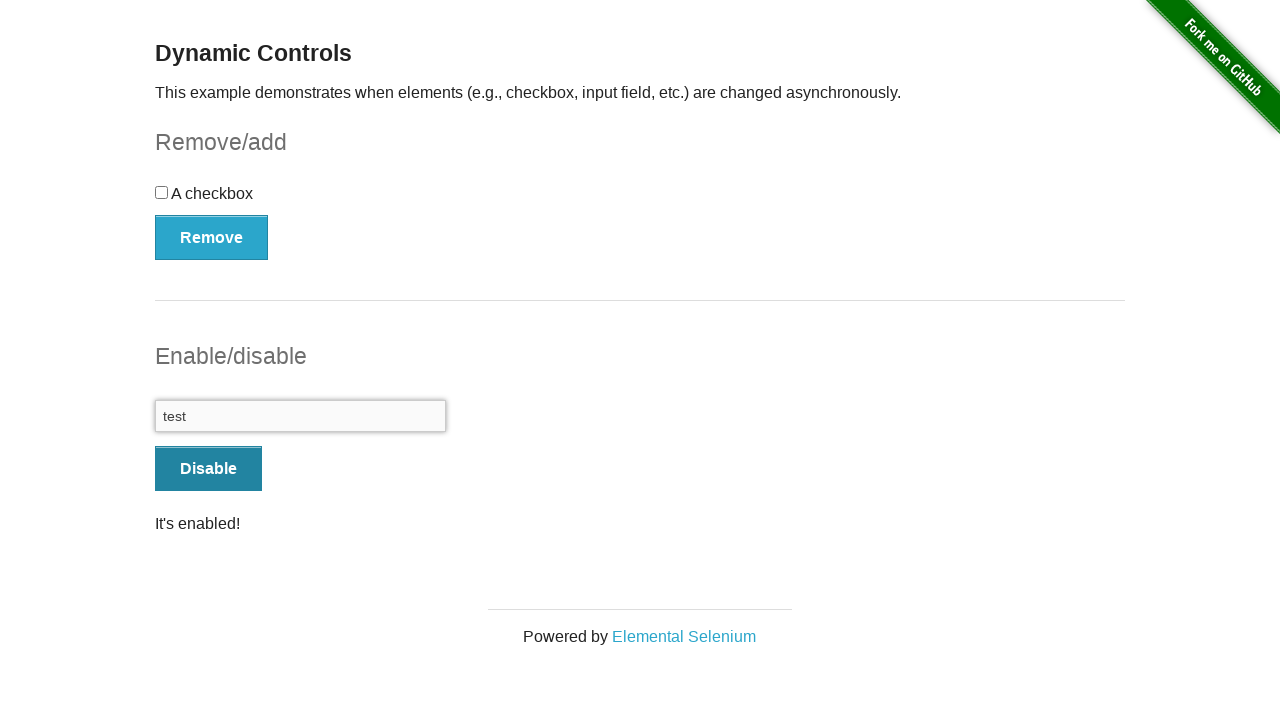

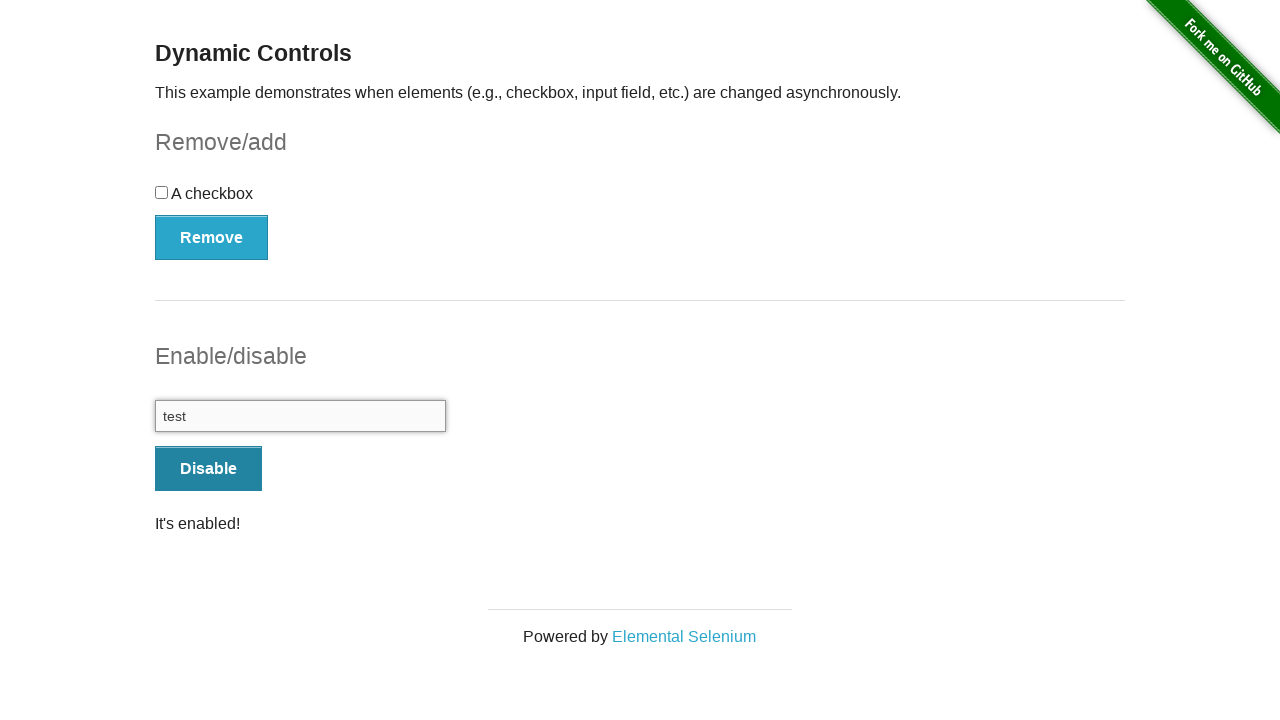